Tests a form submission by filling in name, email, current address, and permanent address fields, then submitting the form and verifying the output

Starting URL: https://demoqa.com/text-box

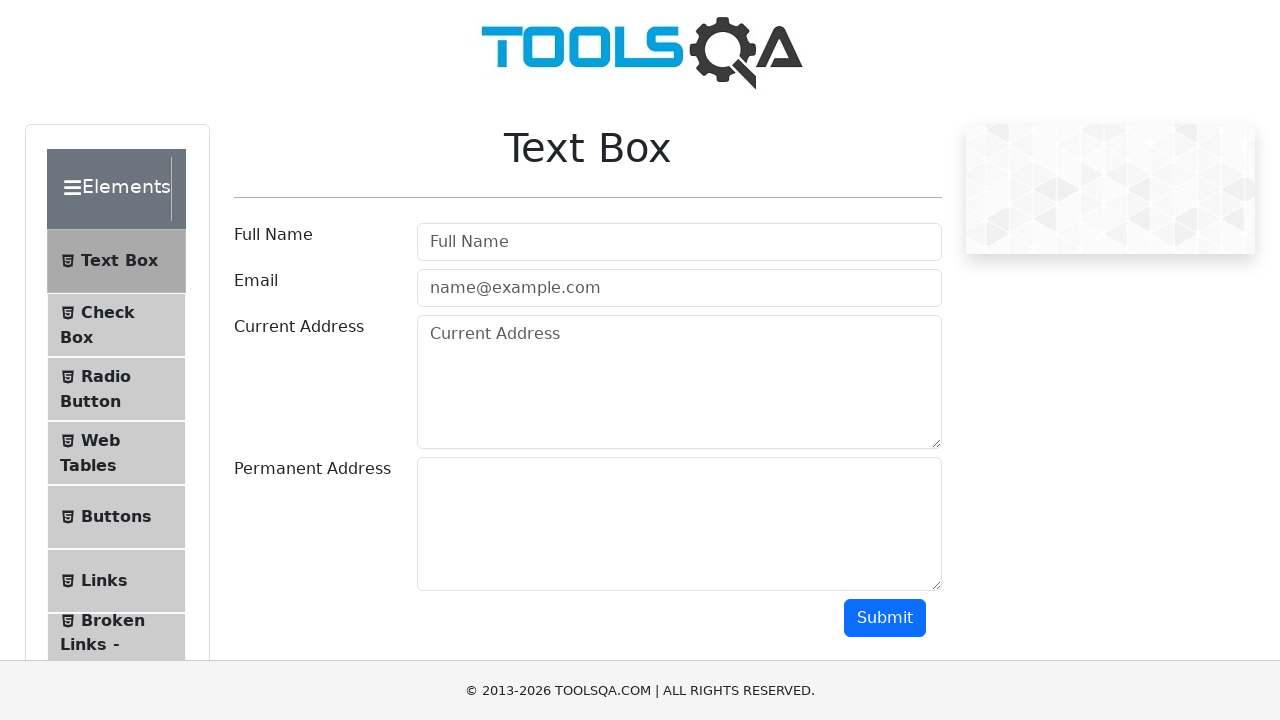

Clicked on name field at (679, 242) on xpath=//input[@id='userName']
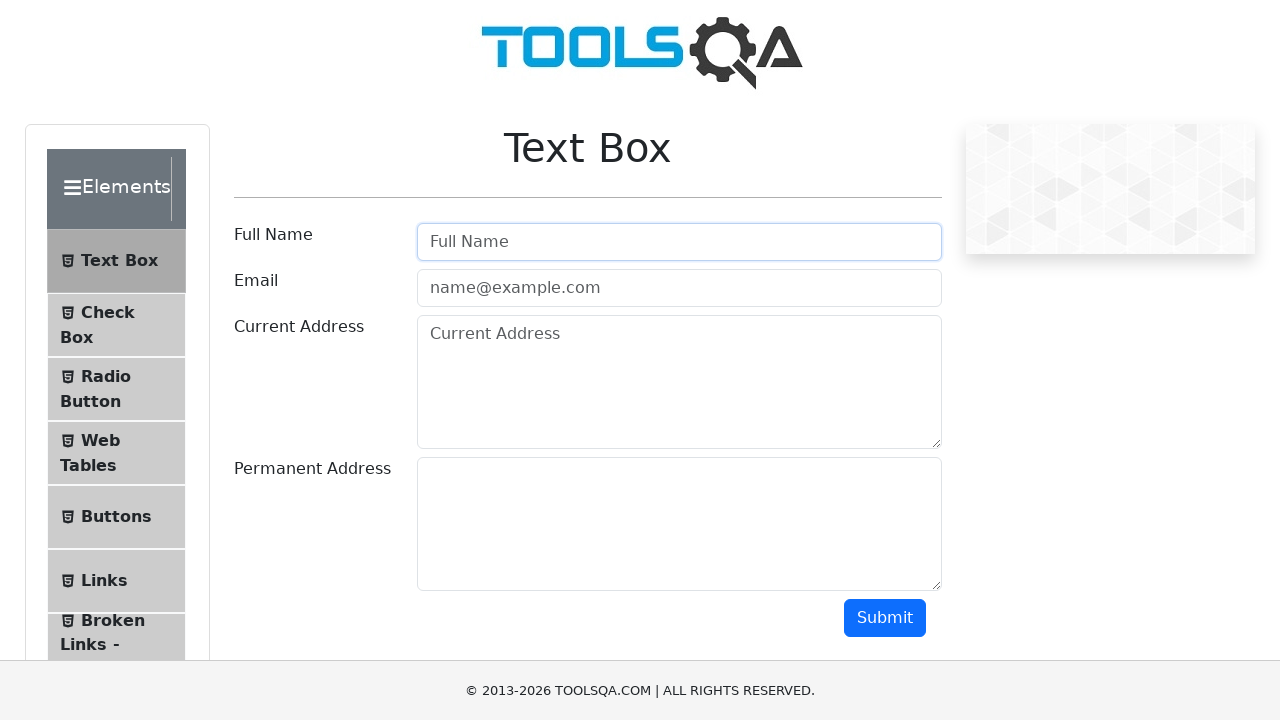

Filled name field with 'atikus' on xpath=//input[@id='userName']
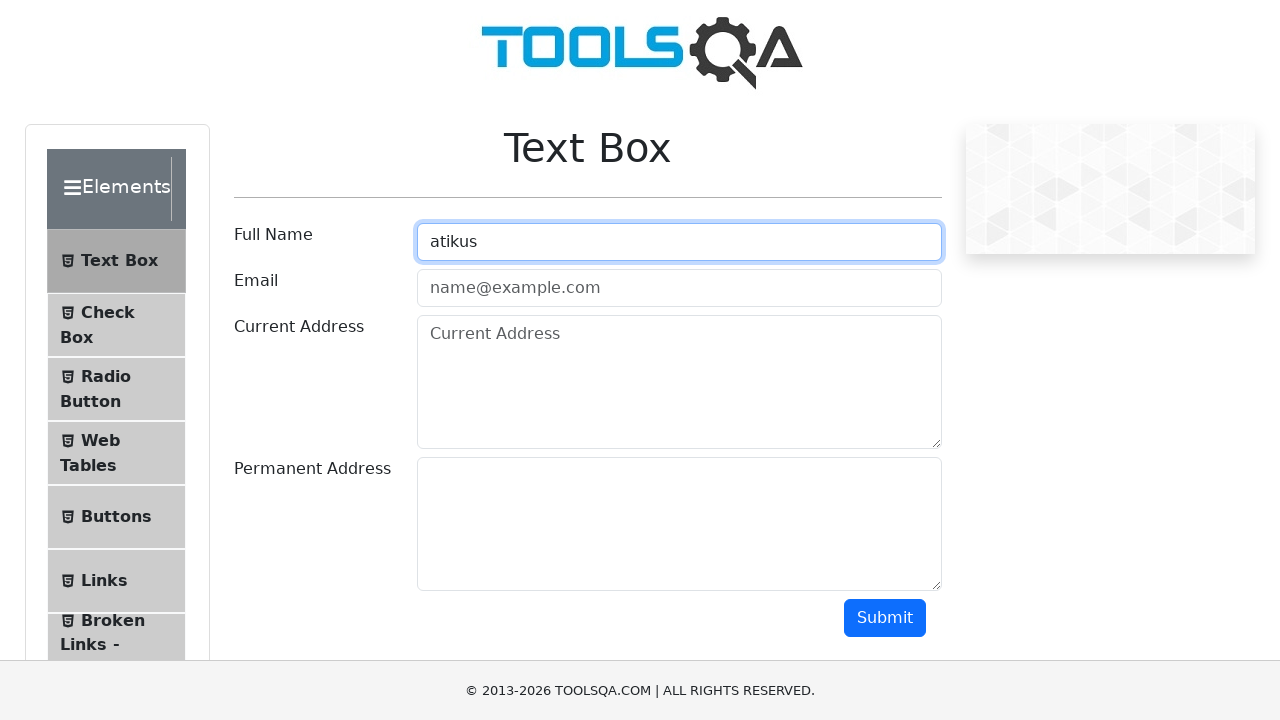

Clicked on email field at (679, 288) on xpath=//input[@type='email']
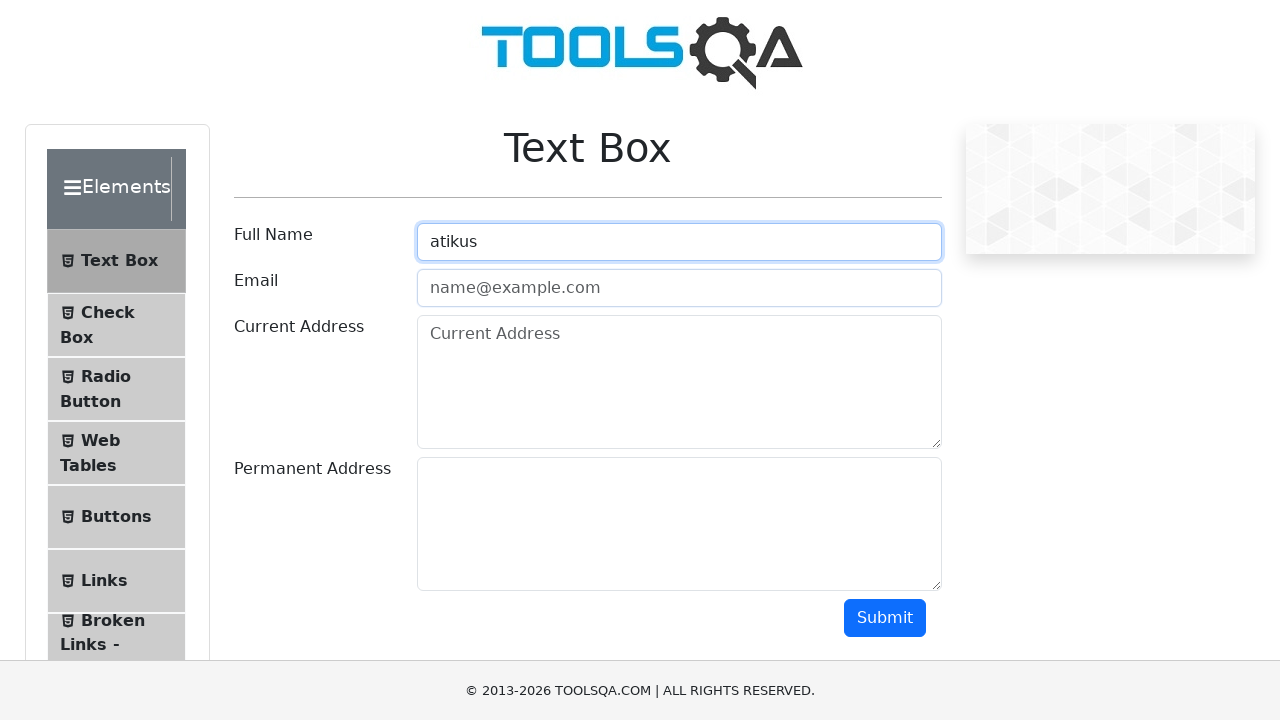

Filled email field with 'baba@makara.com' on xpath=//input[@type='email']
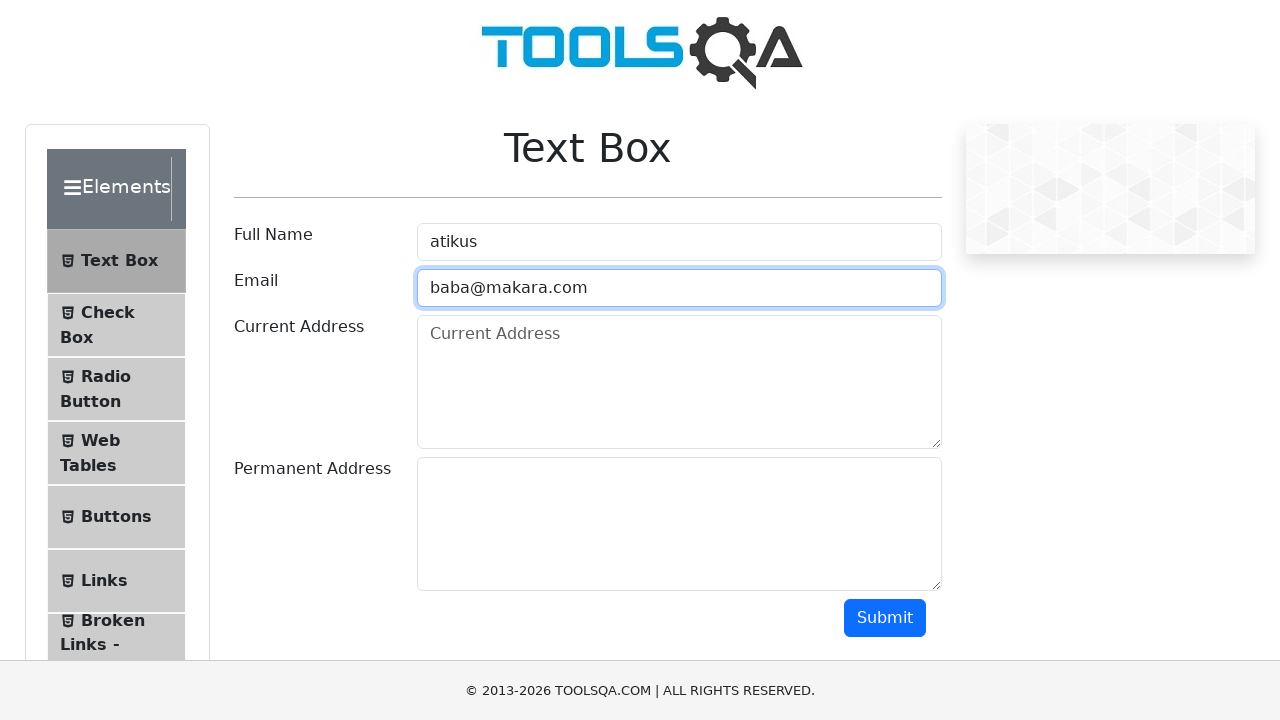

Clicked on current address field at (679, 382) on xpath=//textarea[@placeholder='Current Address']
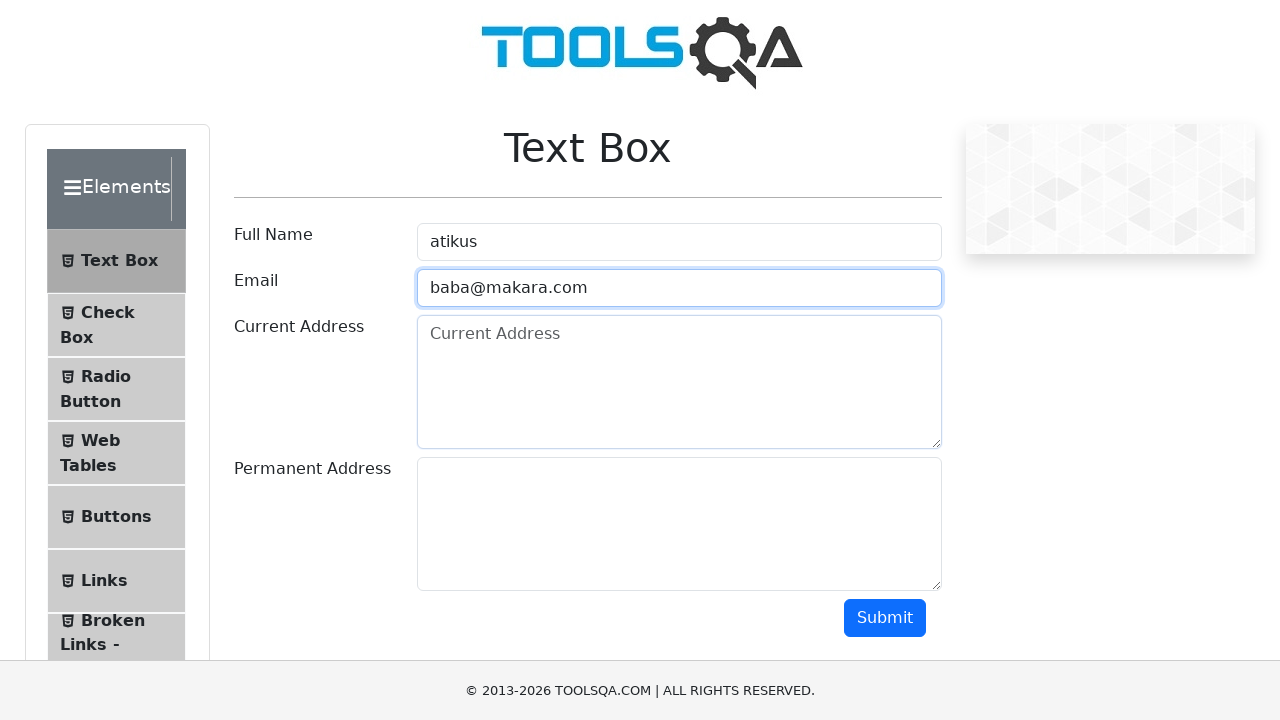

Filled current address field with 'istanbul' on xpath=//textarea[@placeholder='Current Address']
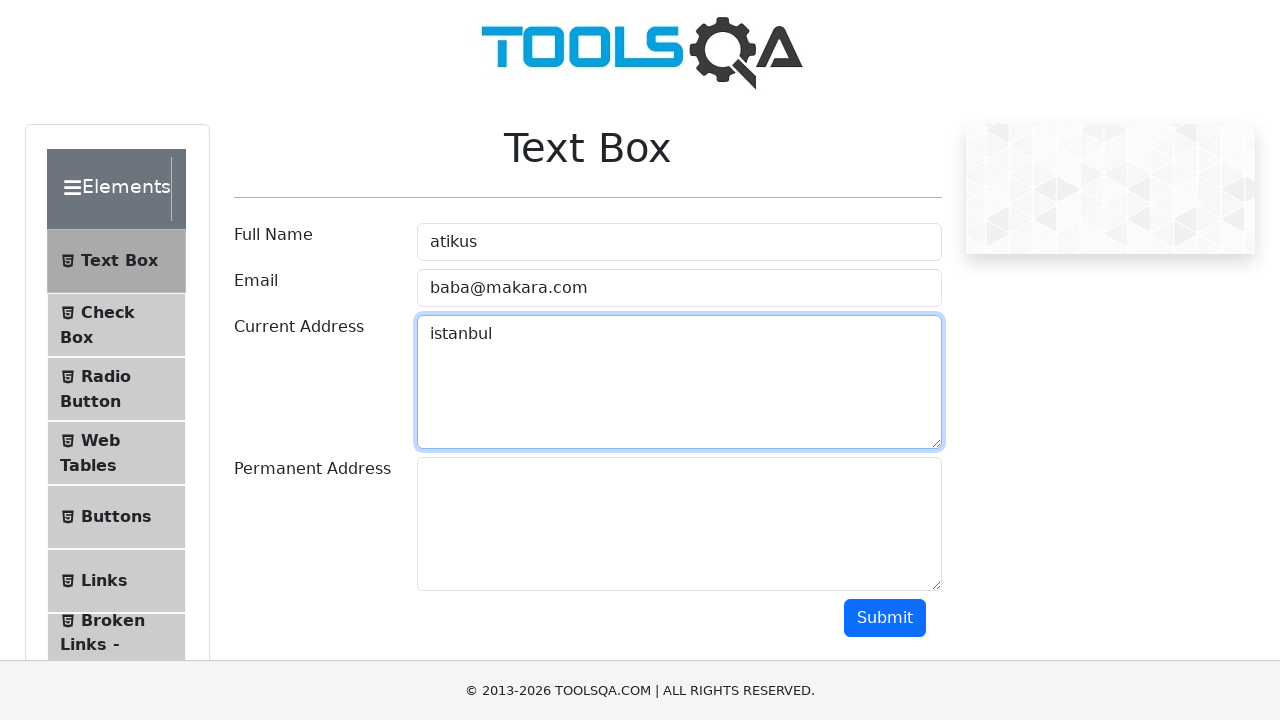

Clicked on permanent address field at (679, 524) on xpath=//textarea[@id='permanentAddress']
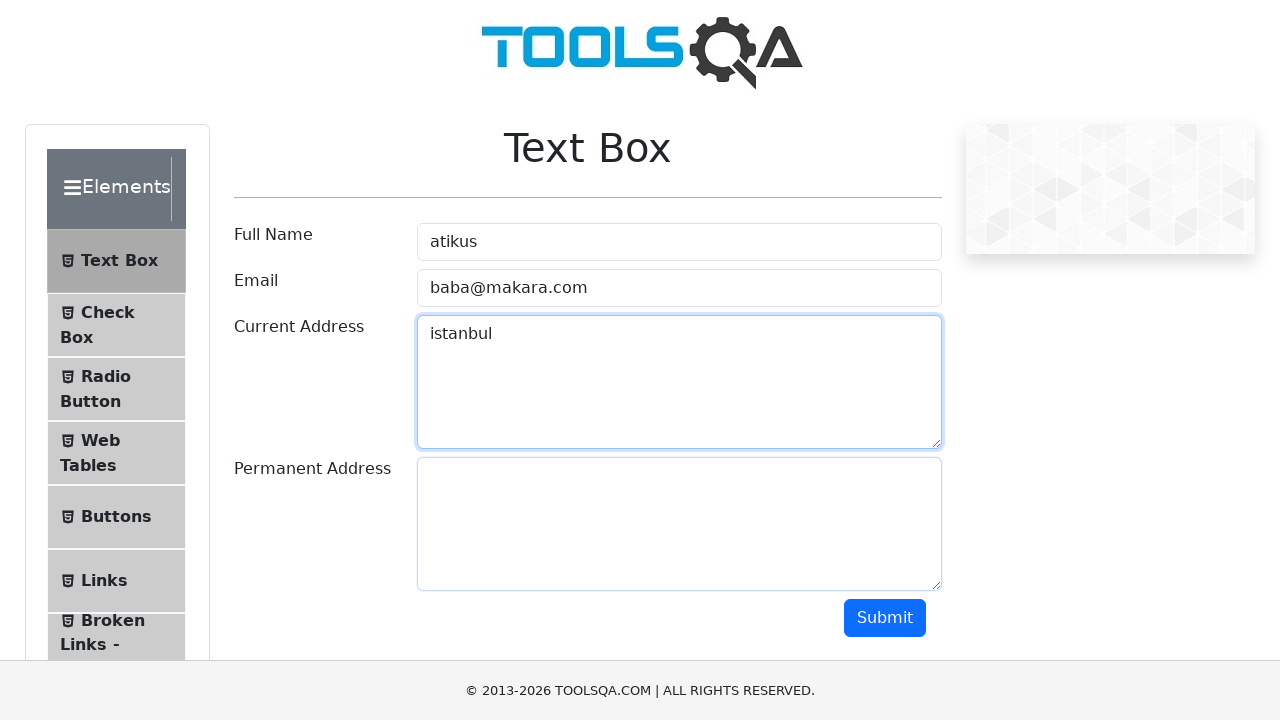

Filled permanent address field with 'istanbul' on xpath=//textarea[@id='permanentAddress']
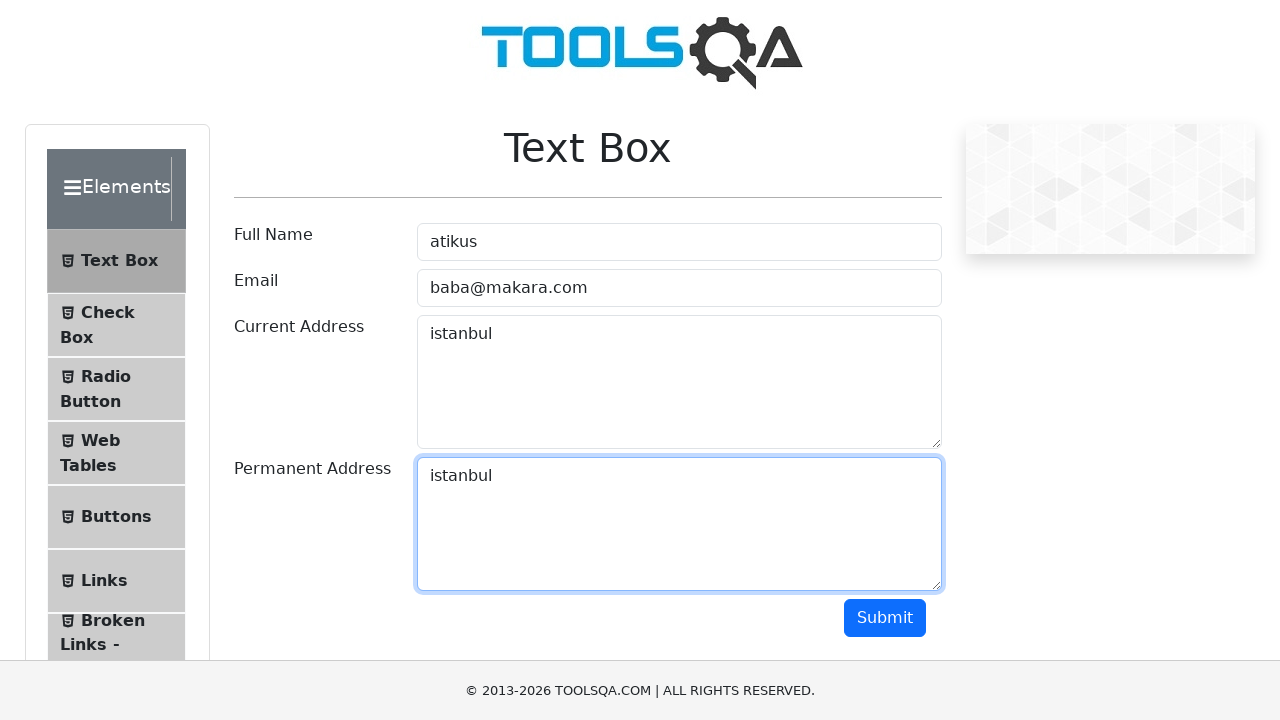

Clicked submit button to submit the form at (885, 618) on xpath=//button[@id='submit']
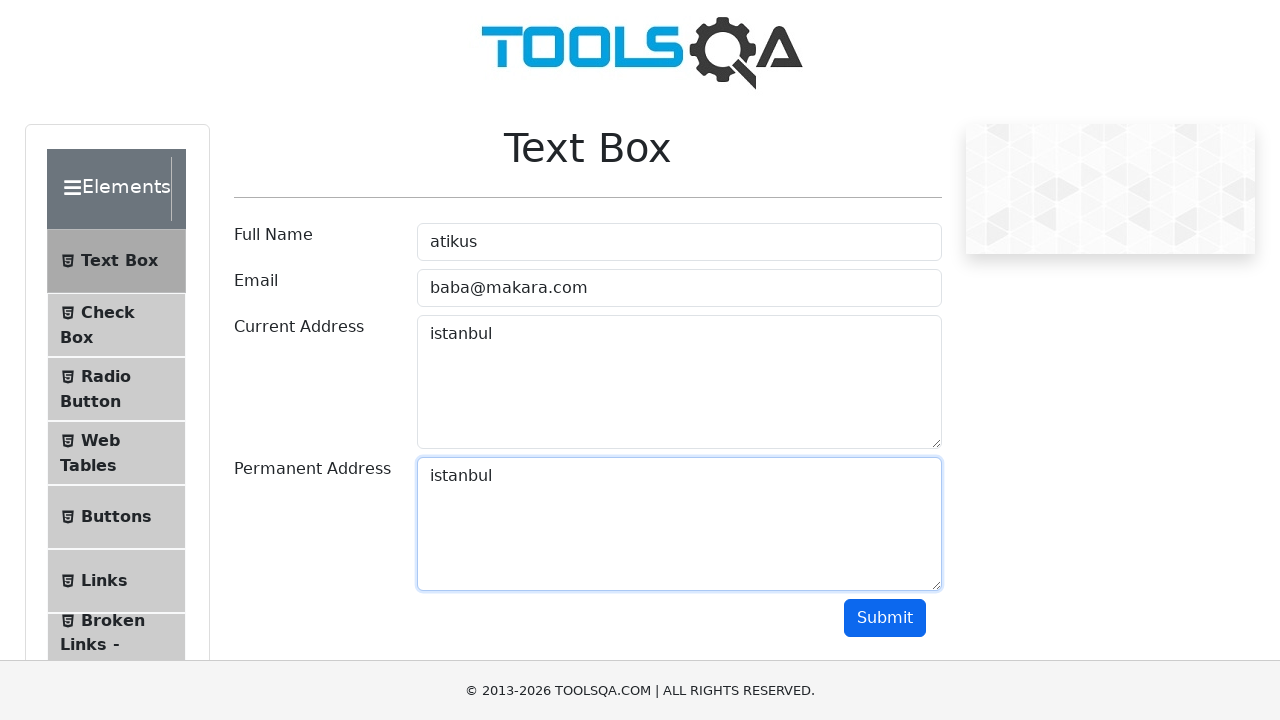

Form submission successful and name field verified in results
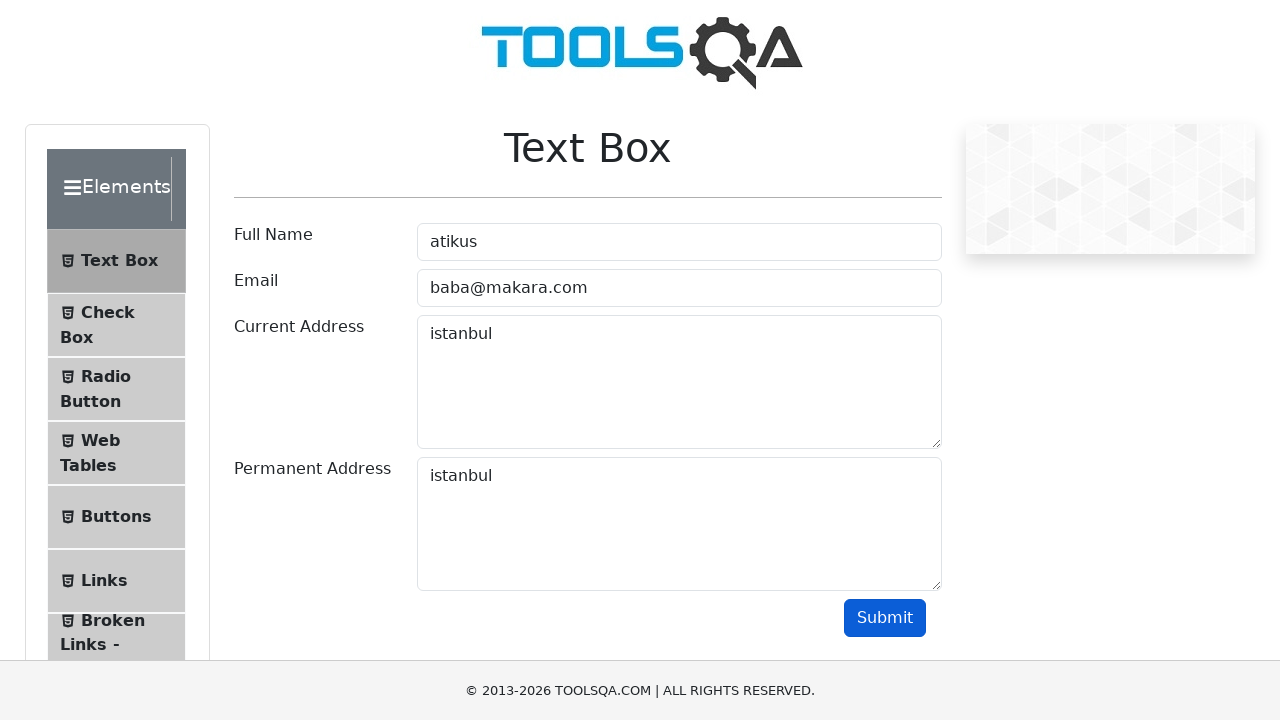

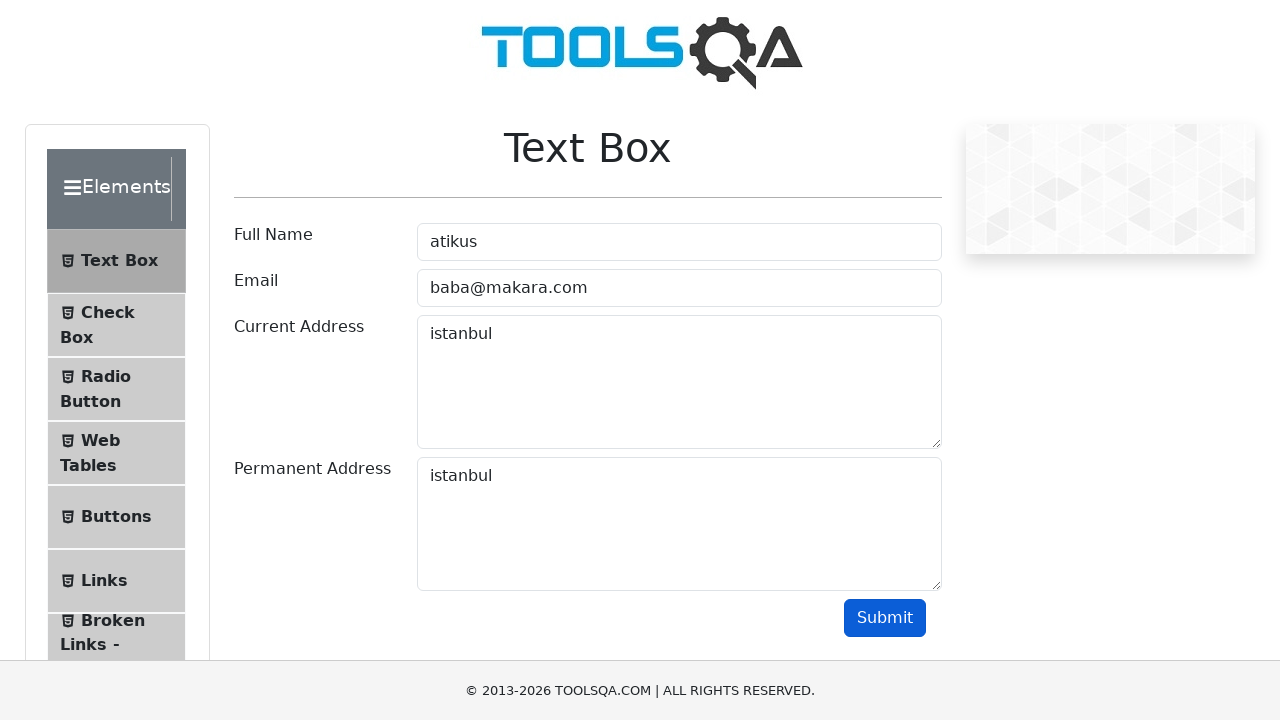